Navigates to an automation practice page, maximizes the browser window, and retrieves the page title to verify the page loaded correctly.

Starting URL: https://rahulshettyacademy.com/AutomationPractice/

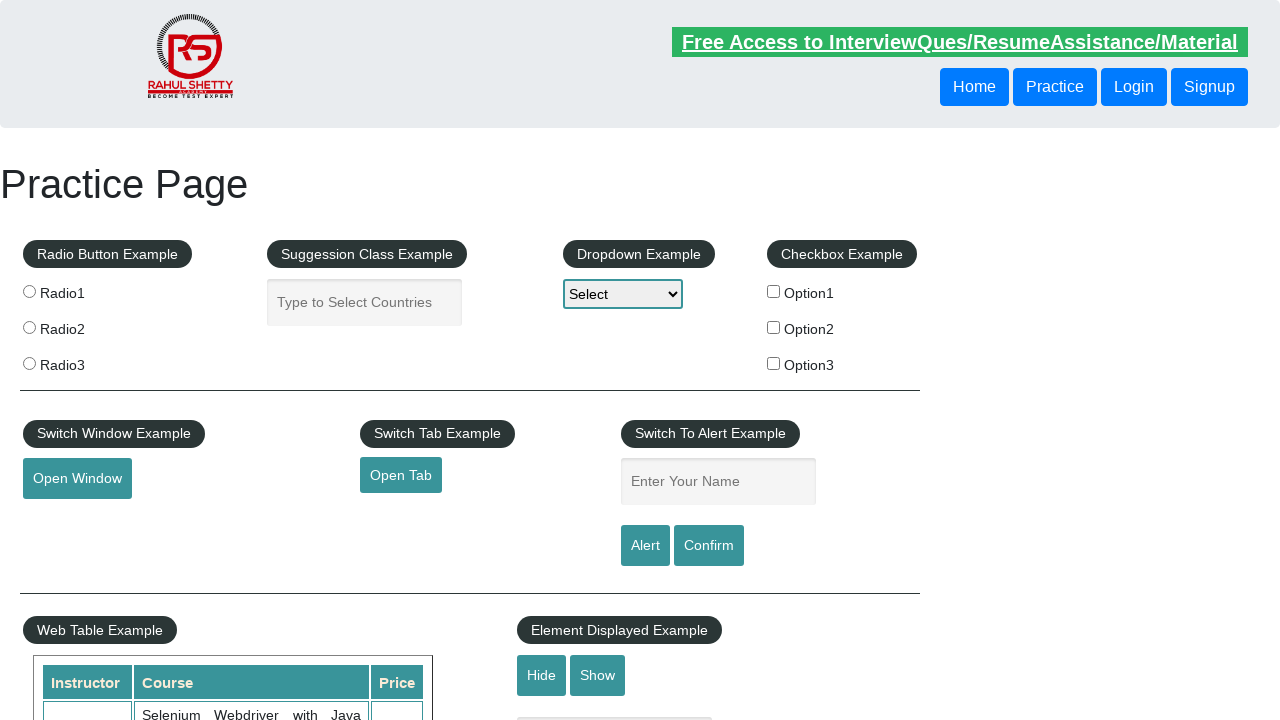

Set viewport size to 1920x1080 (maximized window)
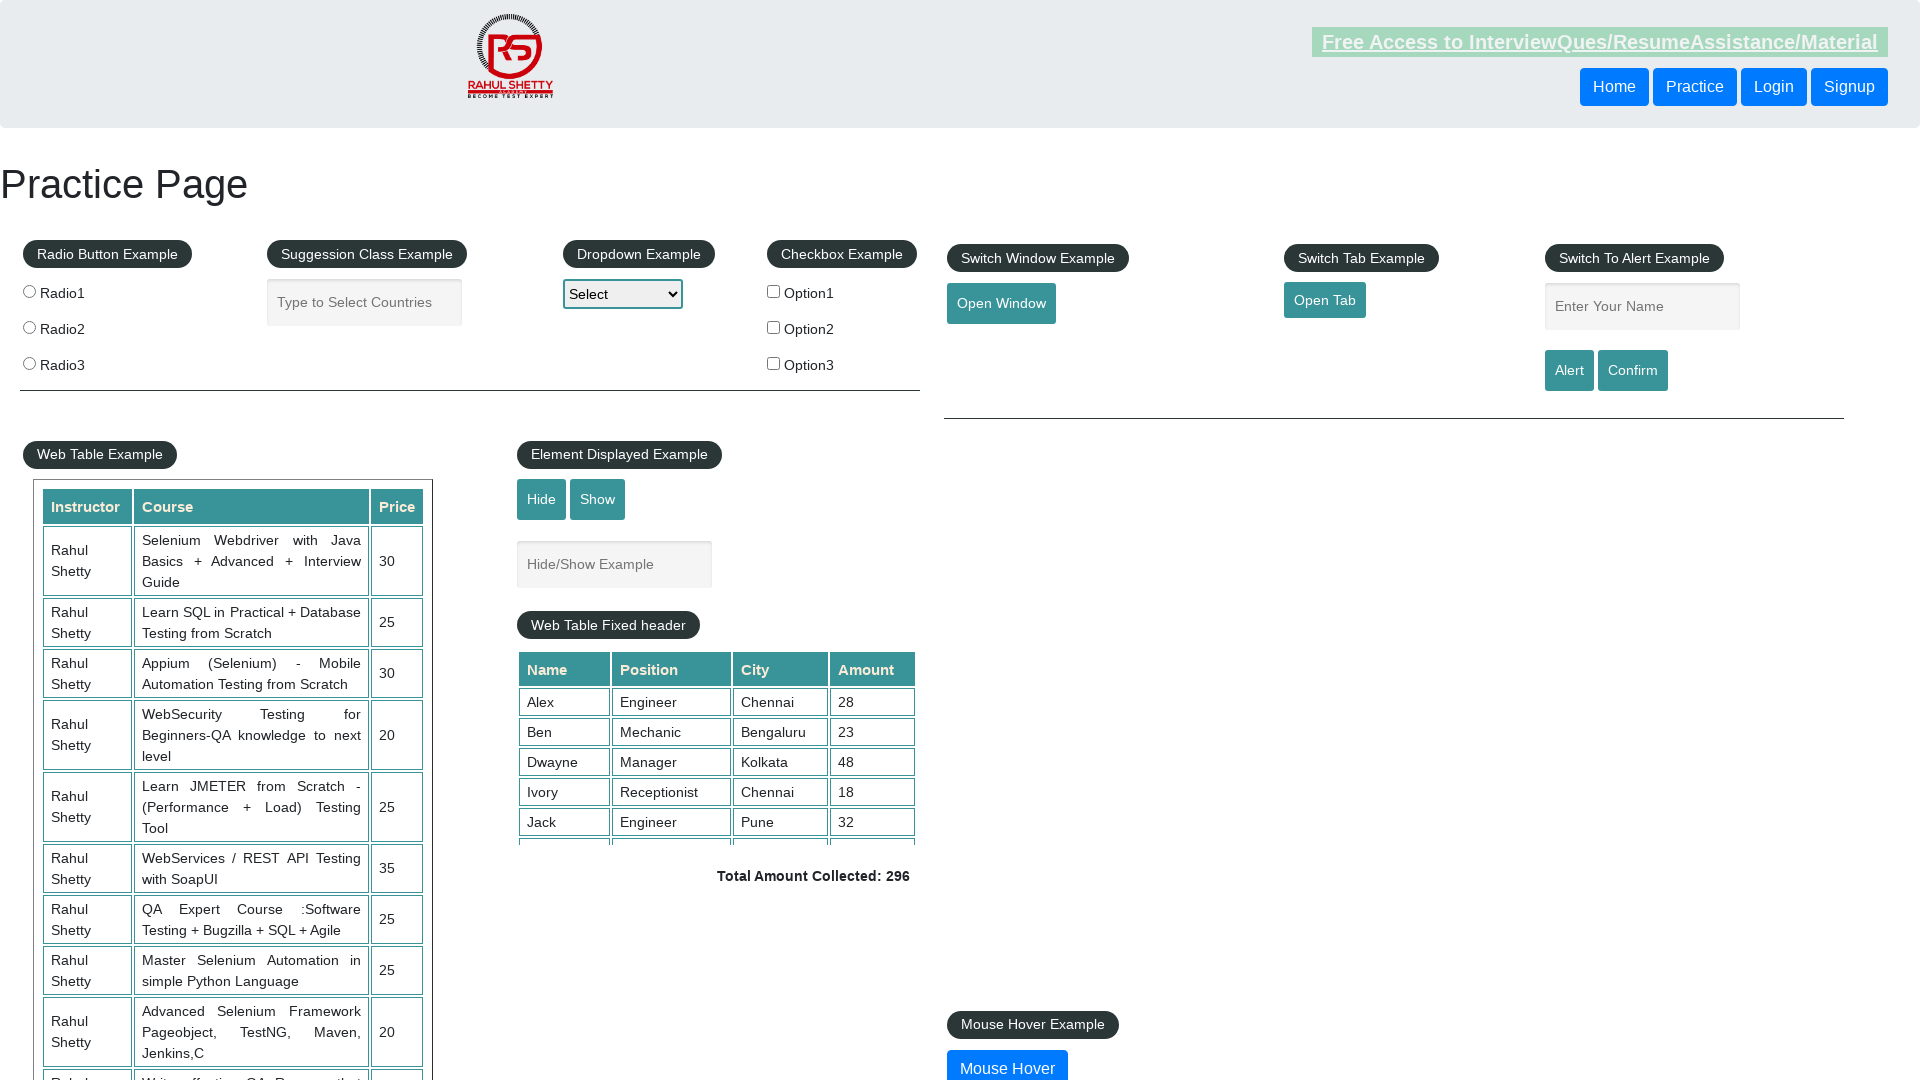

Retrieved page title: Practice Page
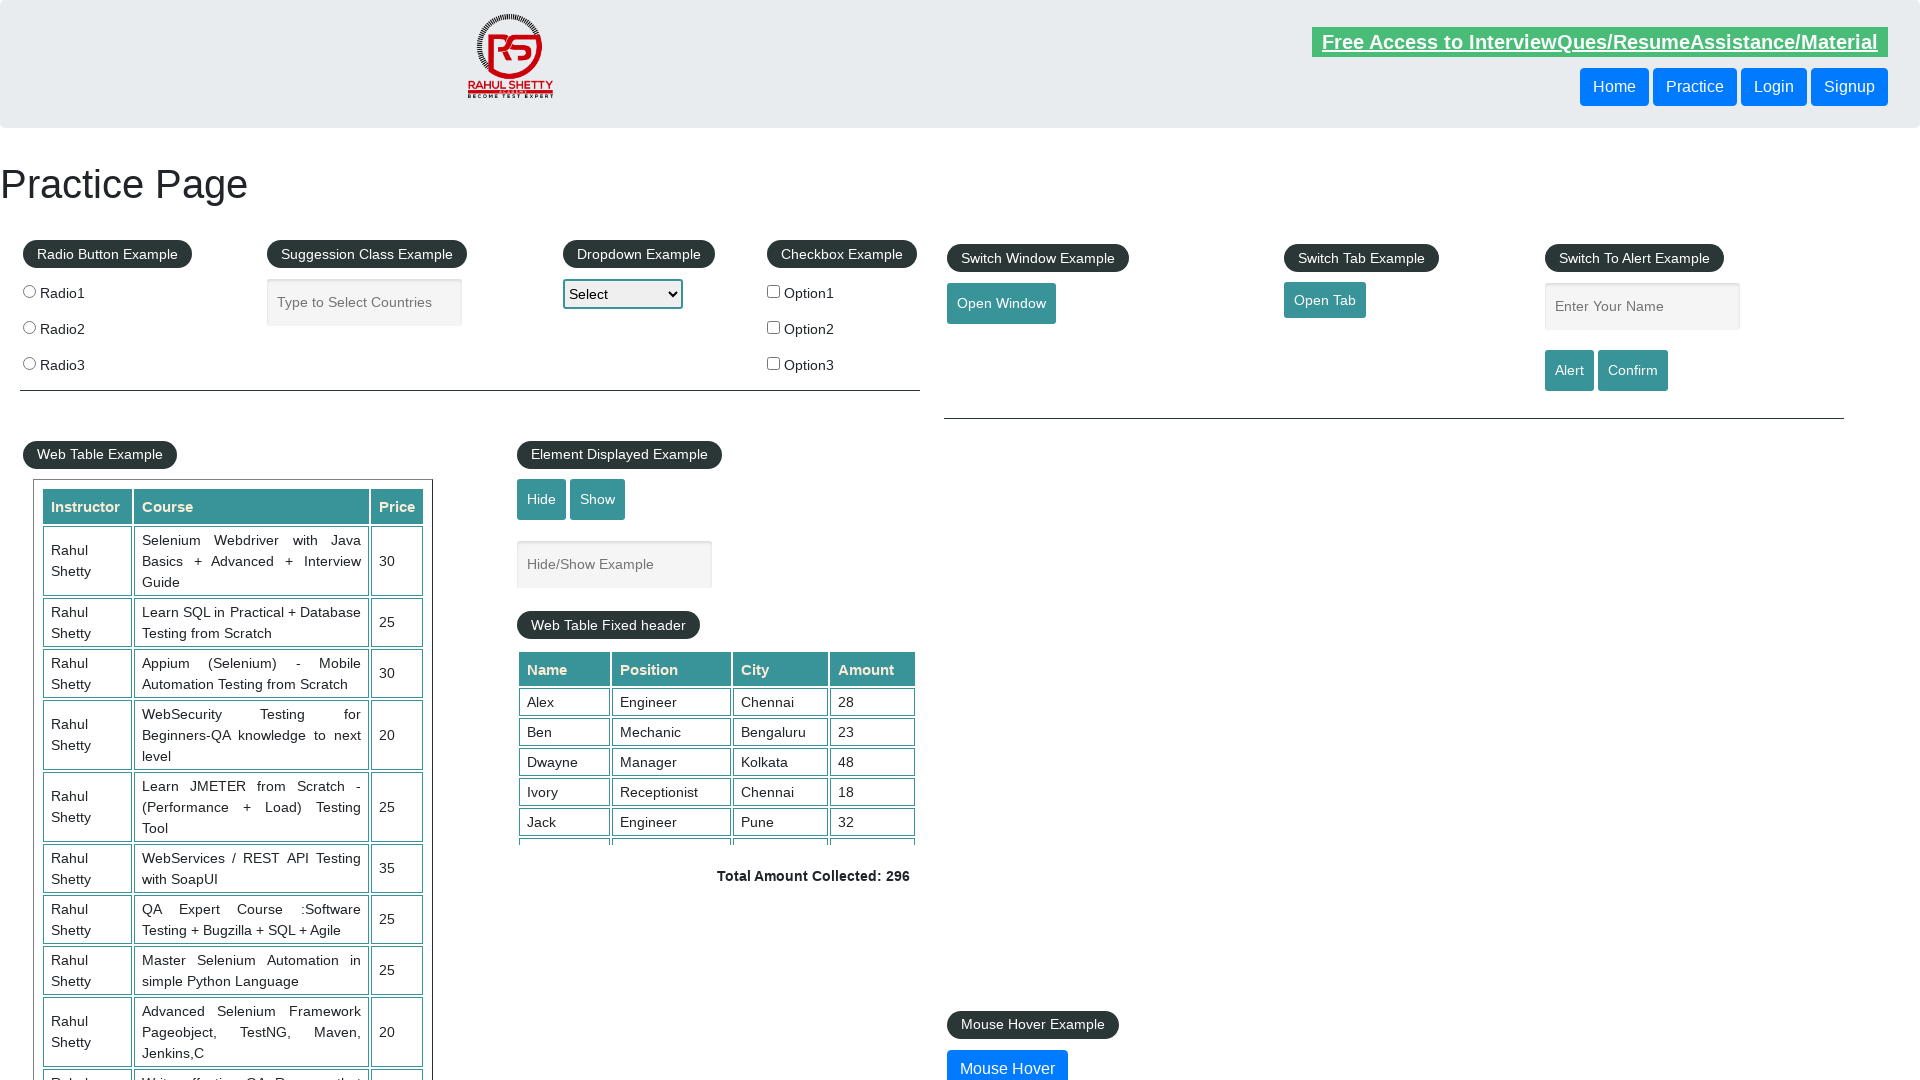

Page loaded - DOM content ready
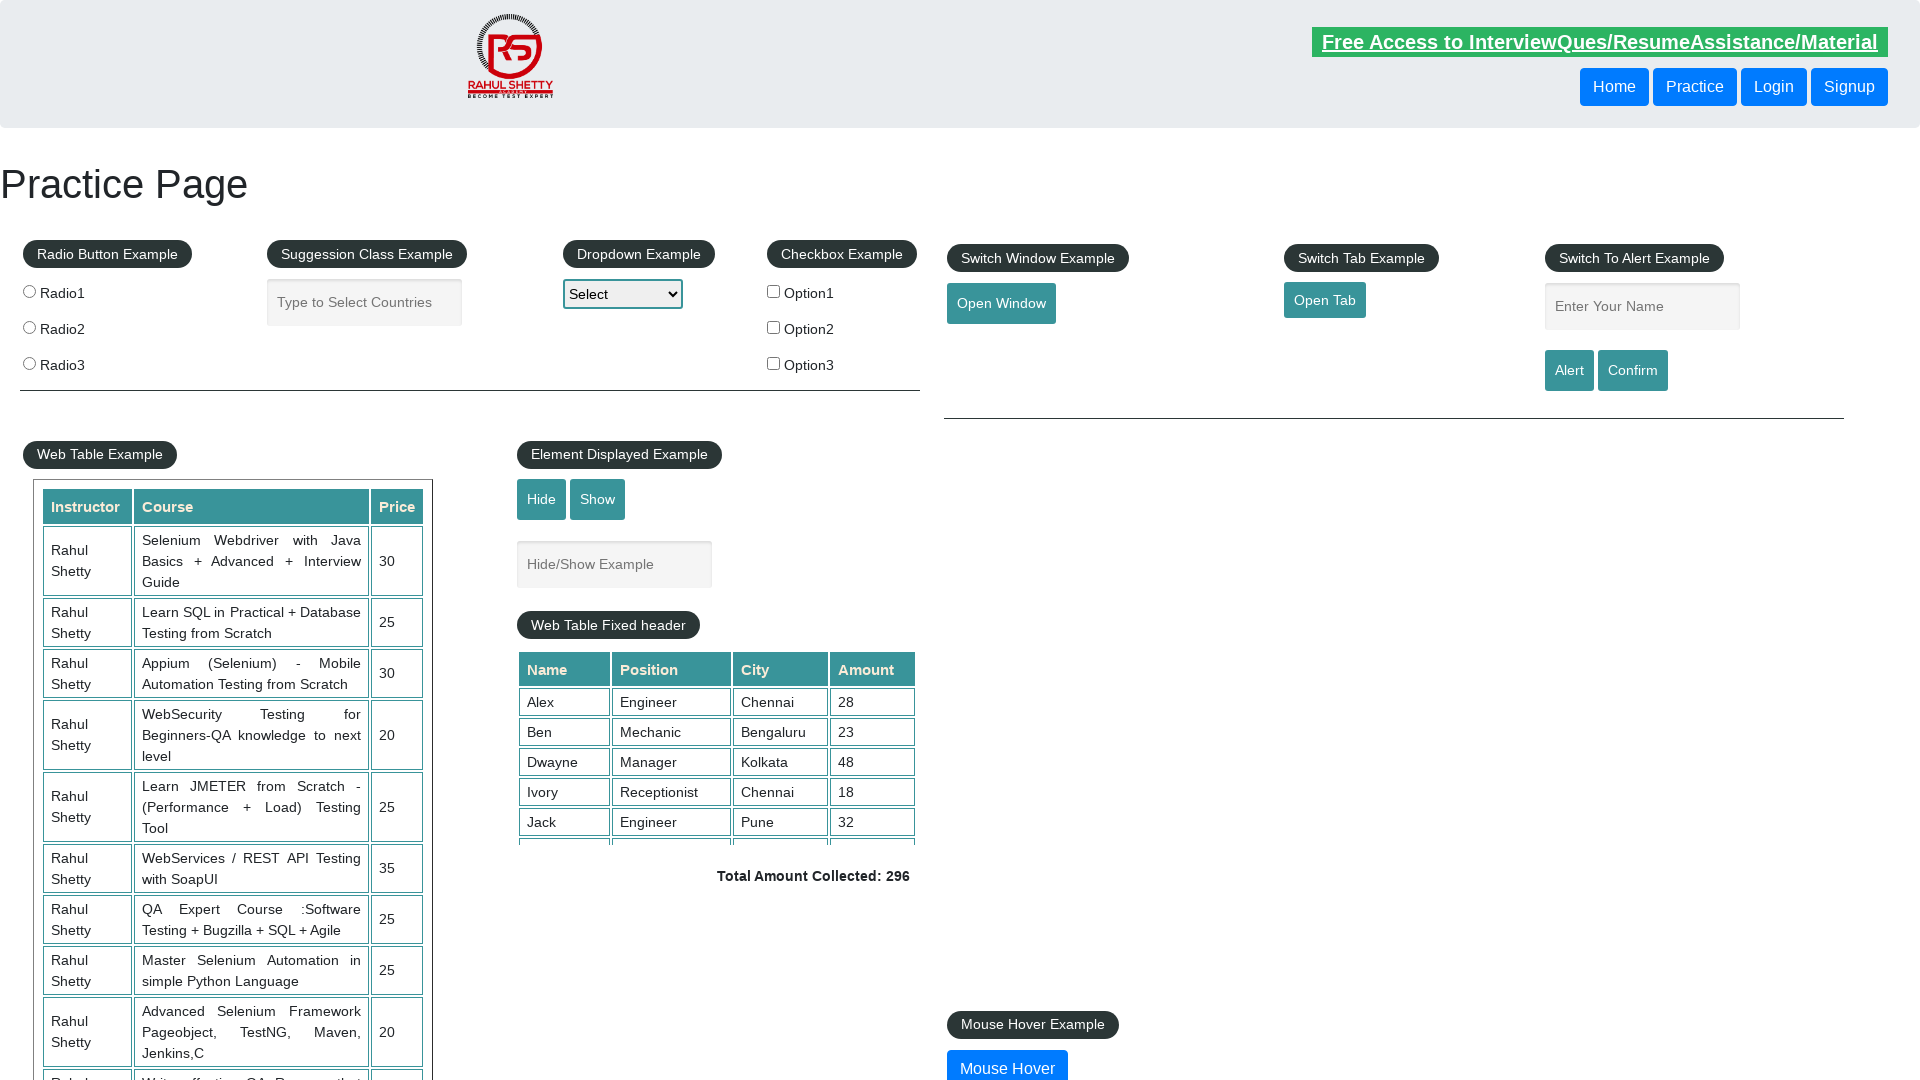

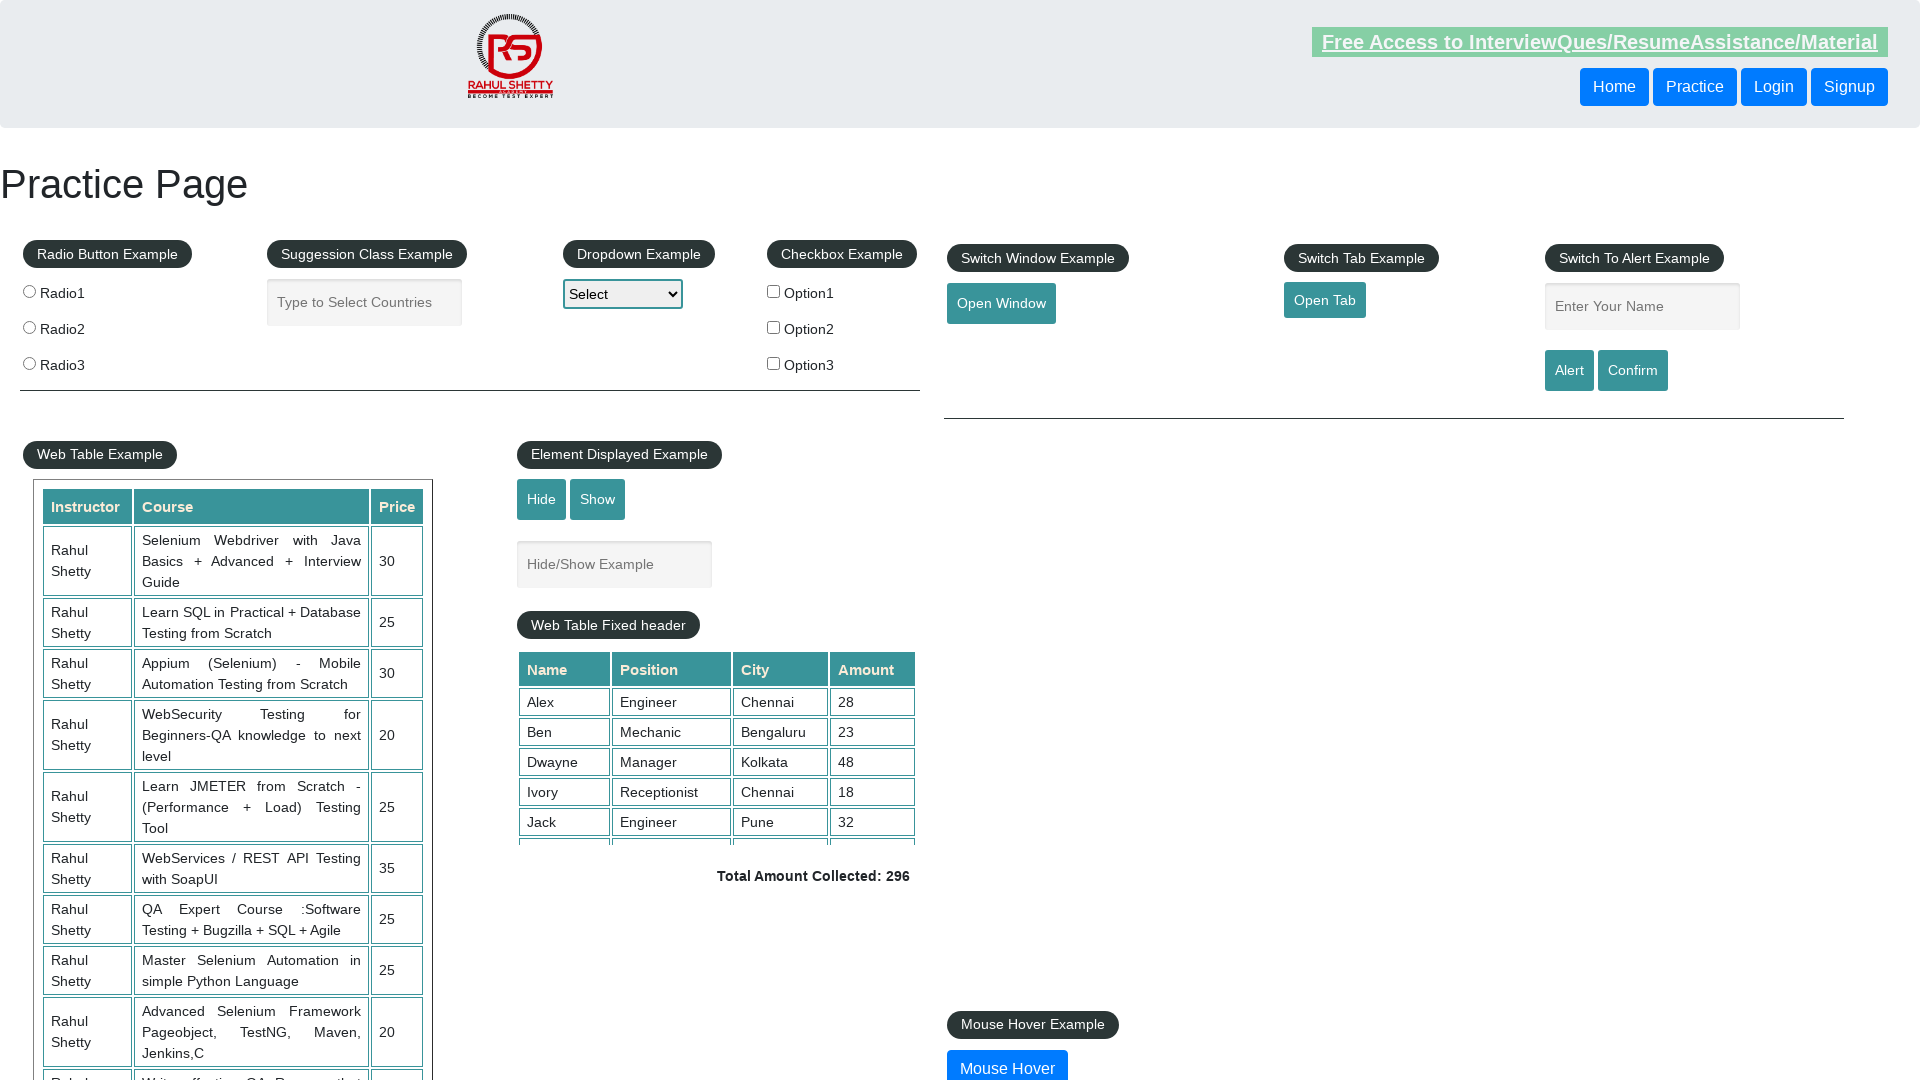